Navigates to Flipkart homepage and waits for the page to load

Starting URL: https://www.flipkart.com/

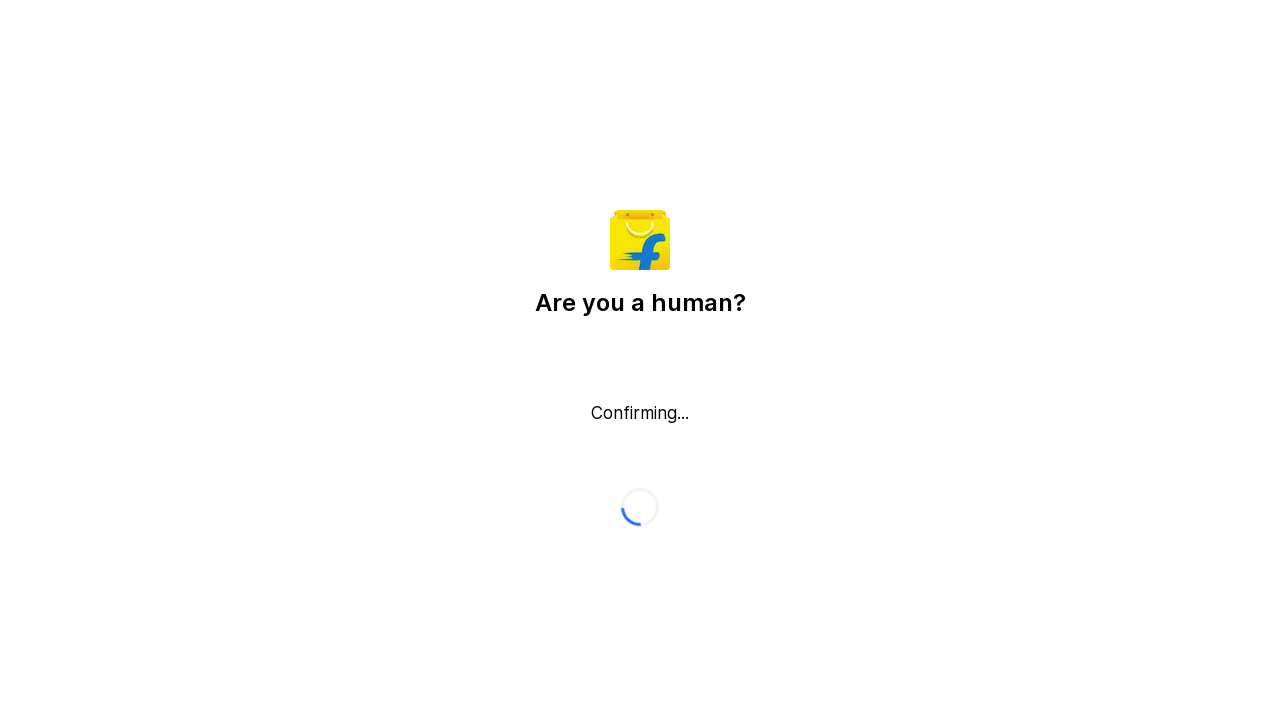

Navigated to Flipkart homepage
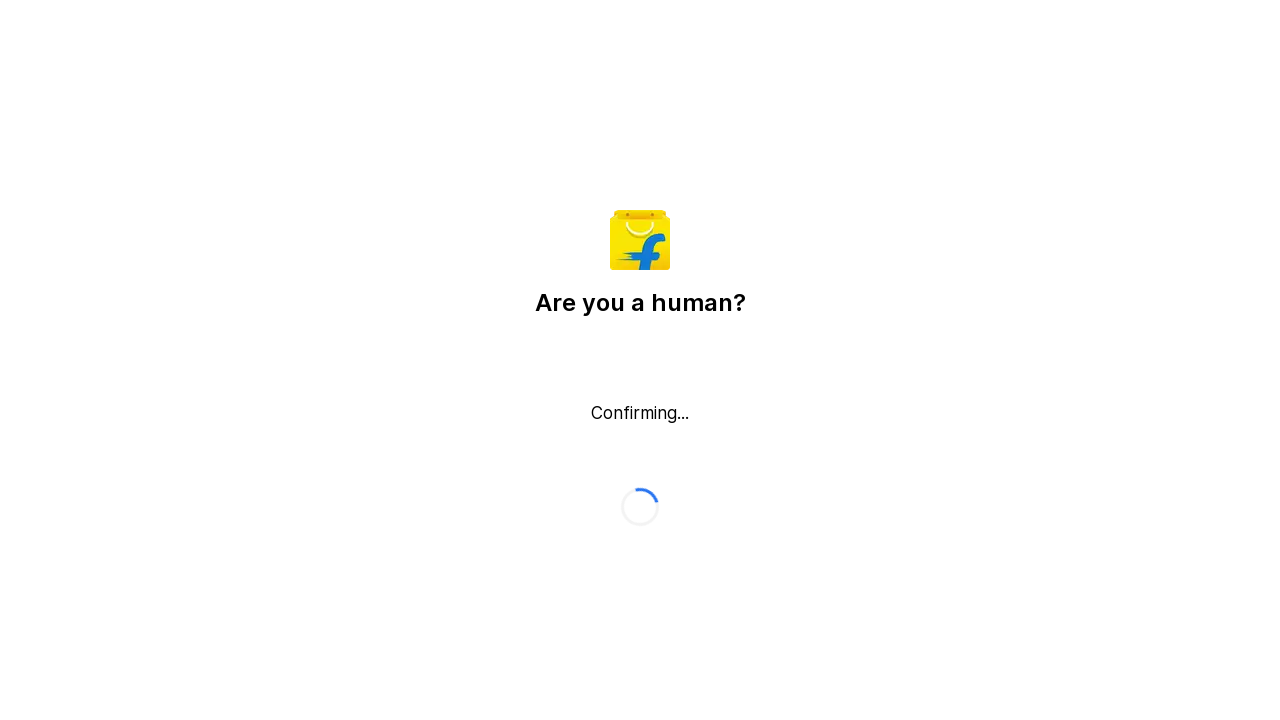

Waited for page to load (domcontentloaded state)
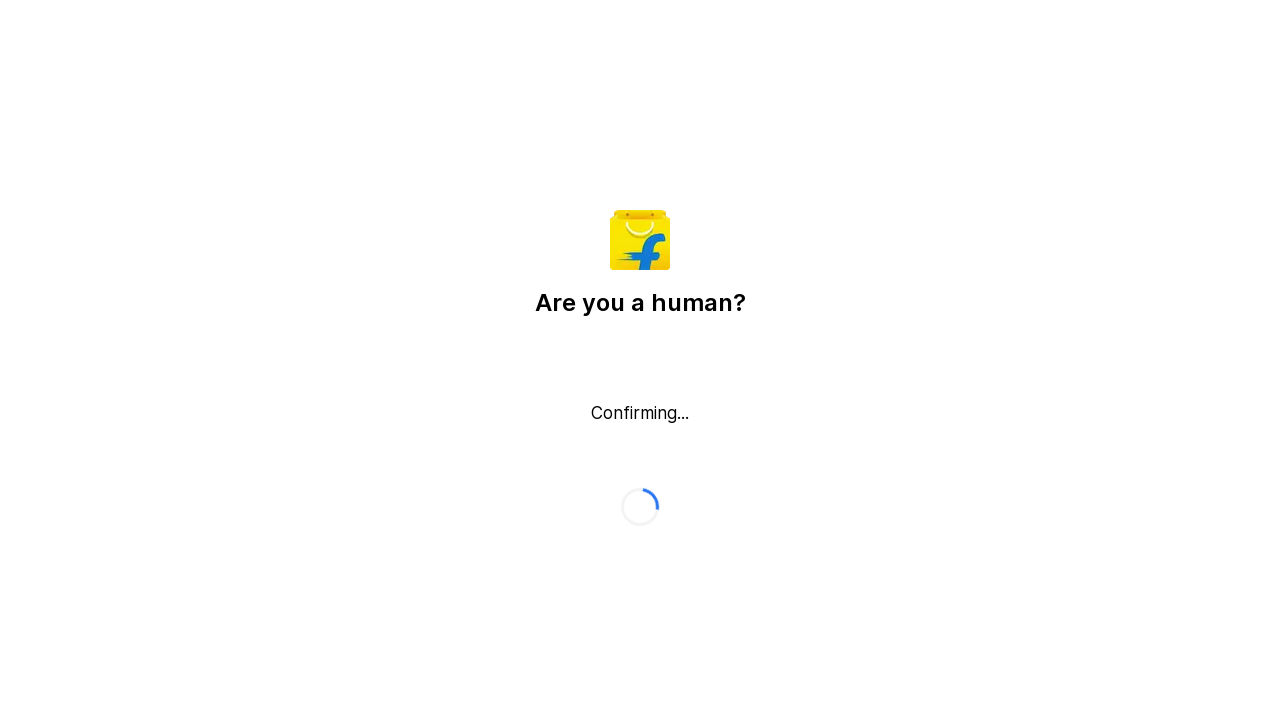

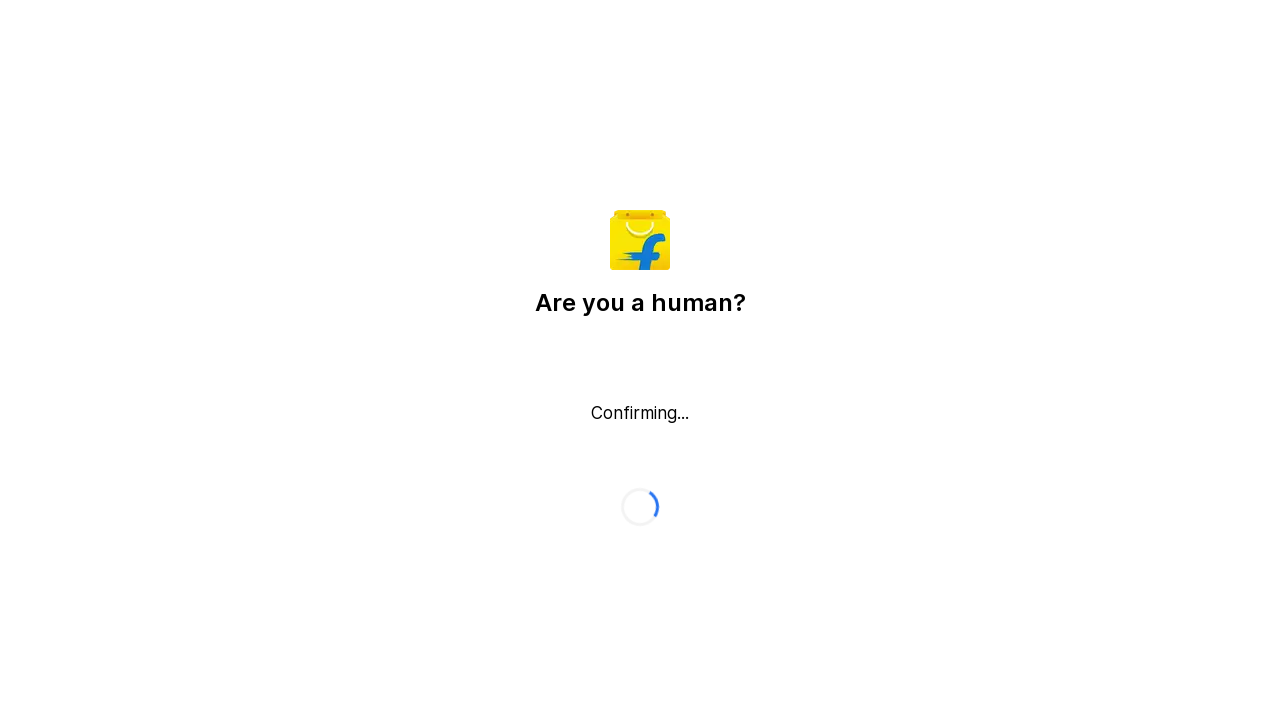